Tests a student registration form by verifying the page title and filling in the first name field

Starting URL: https://www.tutorialspoint.com/selenium/practice/selenium_automation_practice.php

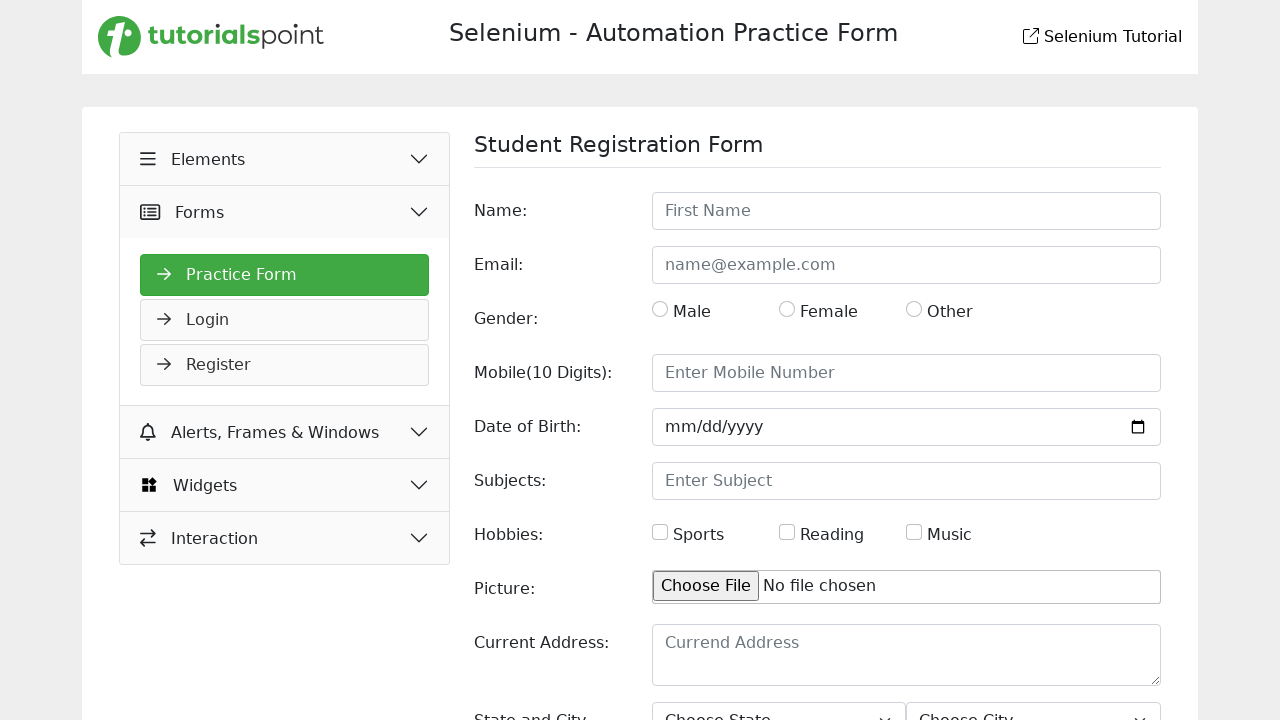

Verified page title is 'Selenium Practice - Student Registration Form'
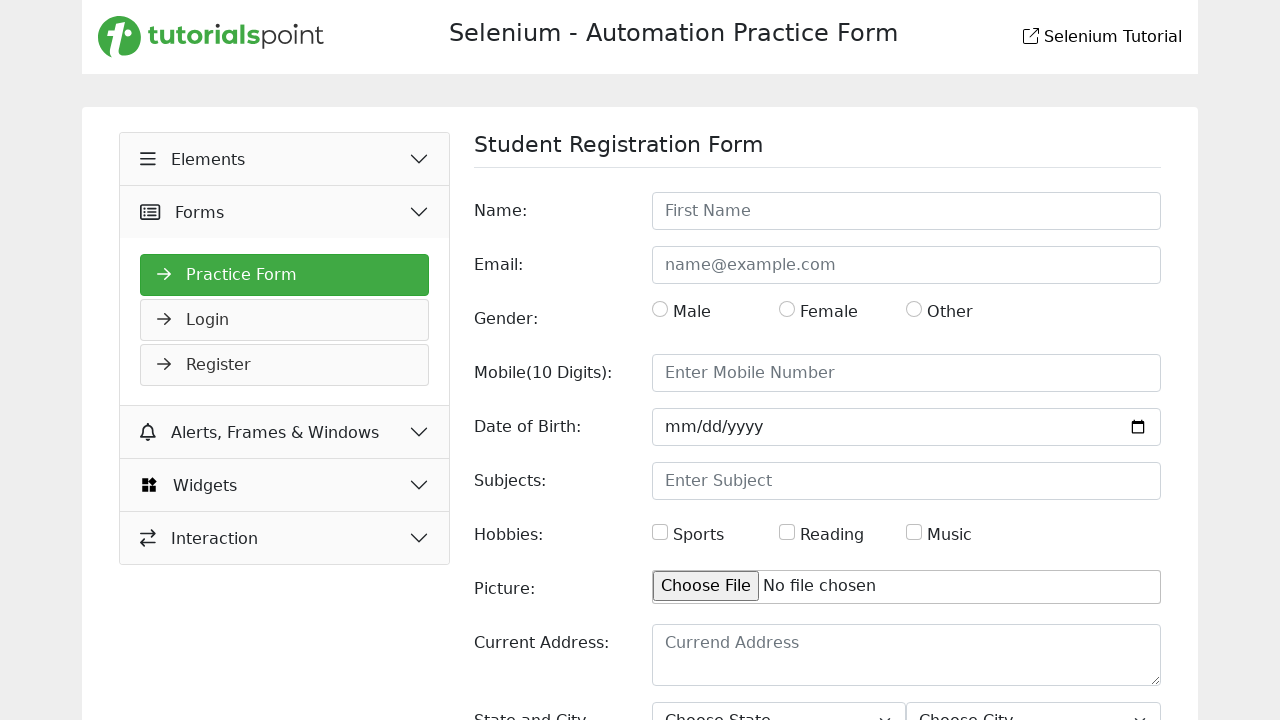

Filled first name field with 'Ebrahim' on //input[@placeholder='First Name']
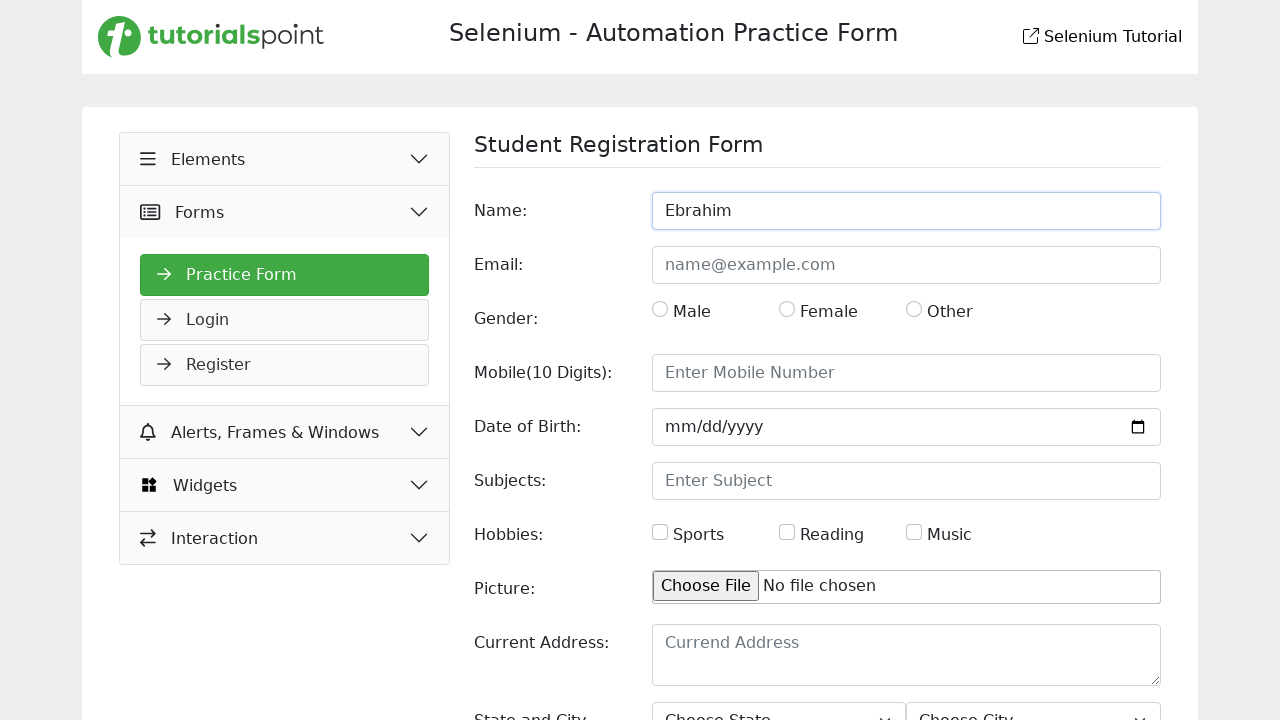

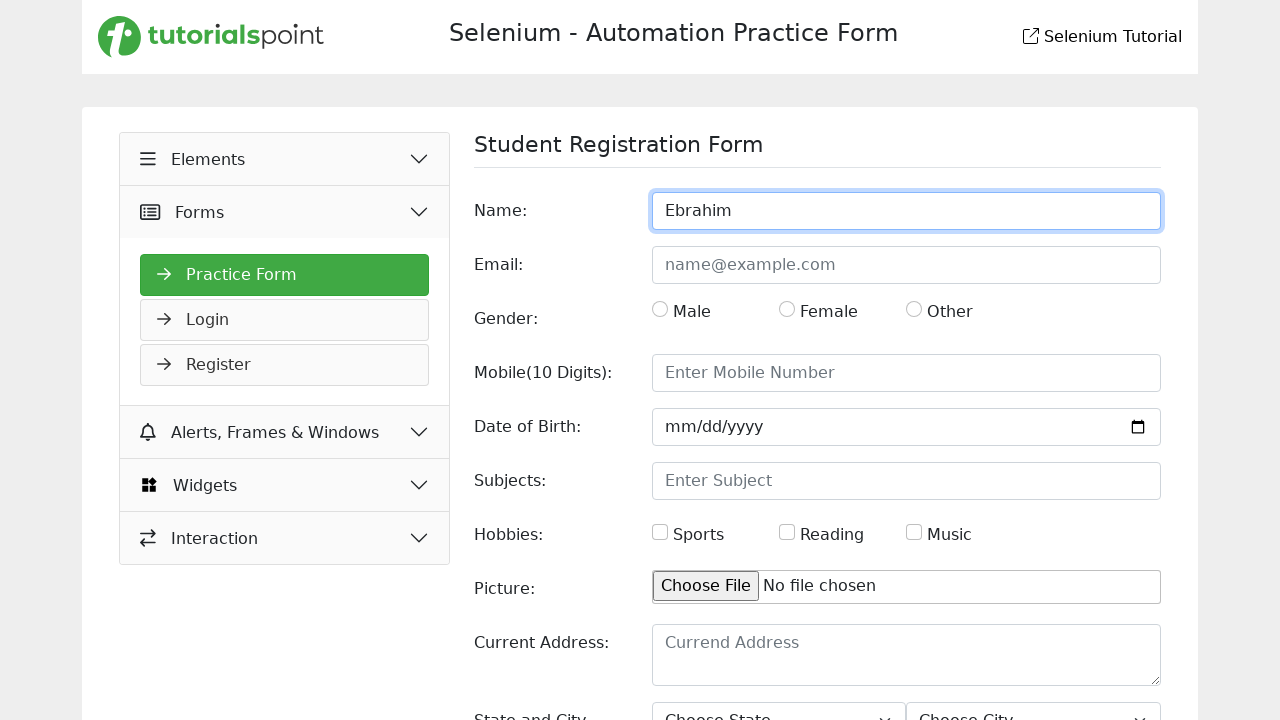